Tests right-click context menu by right-clicking an element, hovering over the Quit option, and verifying it becomes visible and highlighted.

Starting URL: http://swisnl.github.io/jQuery-contextMenu/demo.html

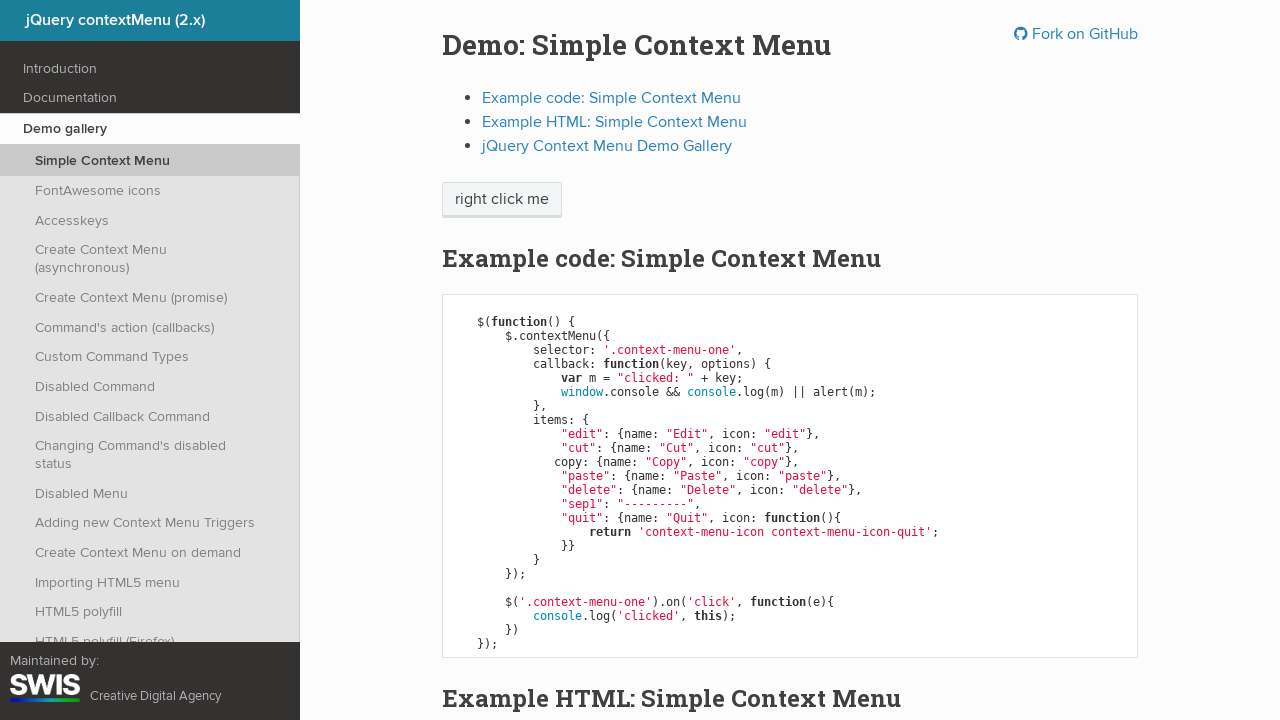

Right-clicked on 'right click me' element to open context menu at (502, 200) on span:has-text('right click me')
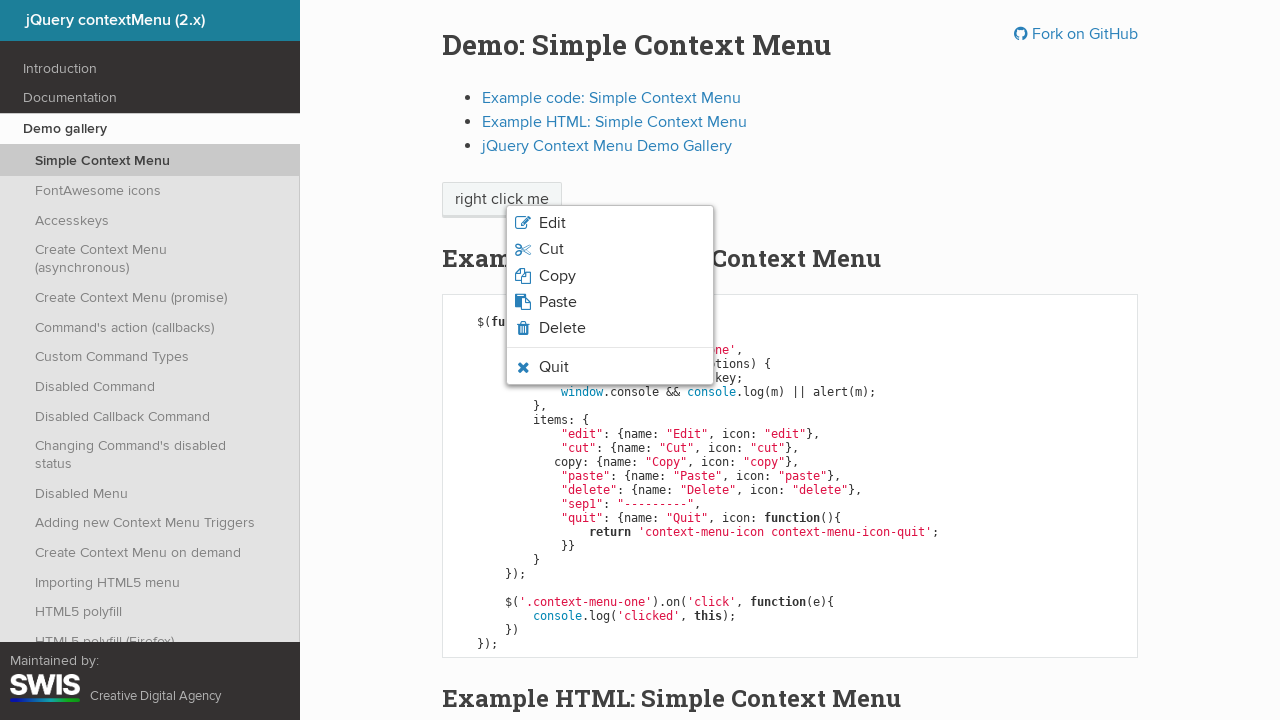

Hovered over the Quit option in context menu at (610, 367) on .context-menu-icon-quit
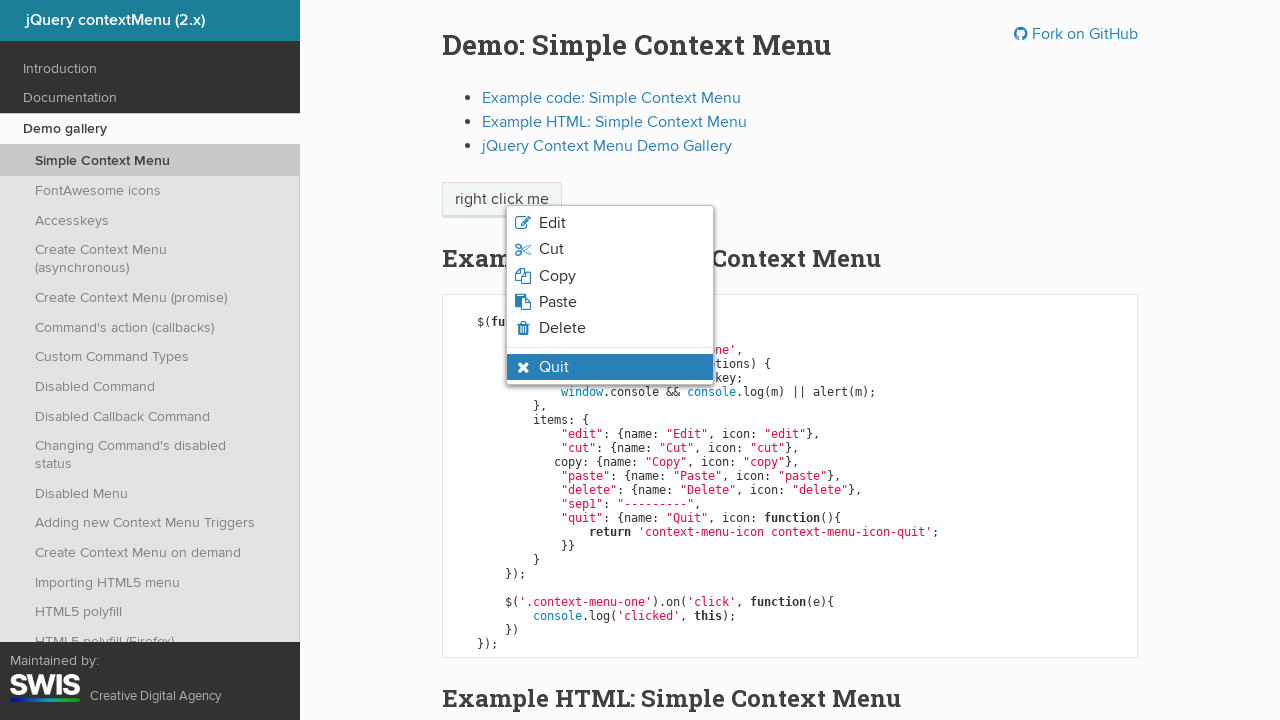

Verified Quit option is visible and highlighted with hover state
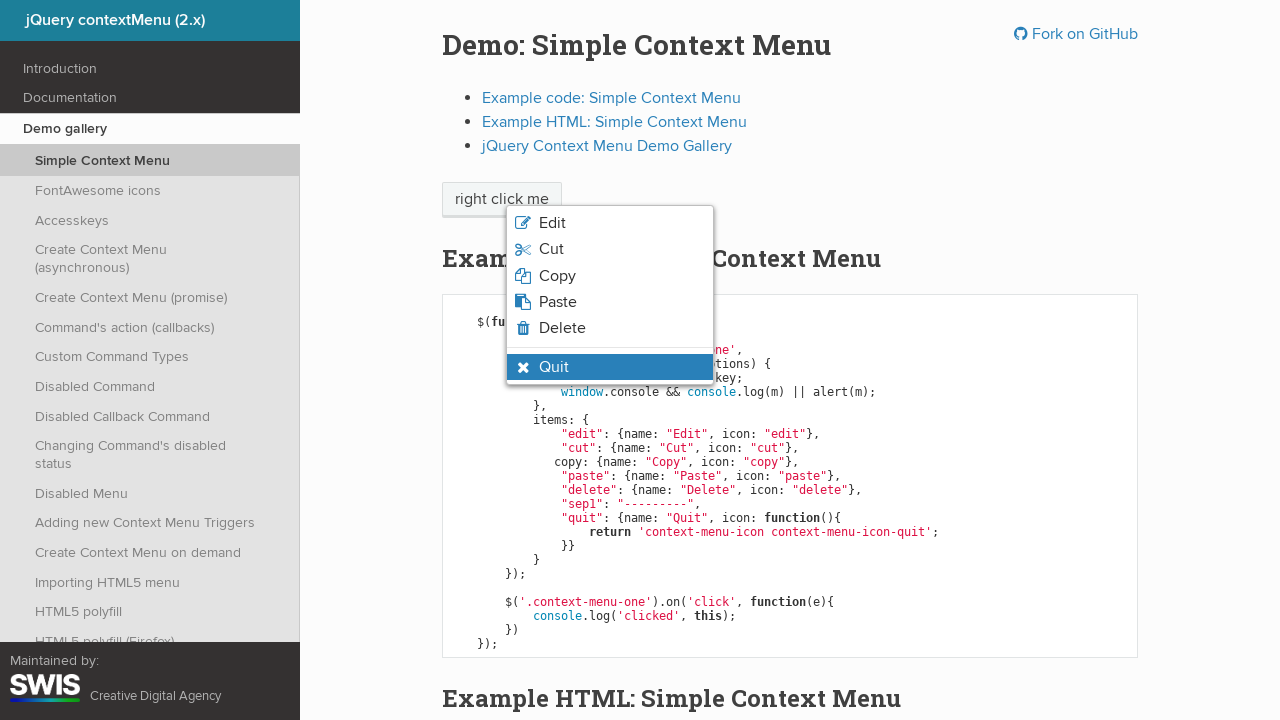

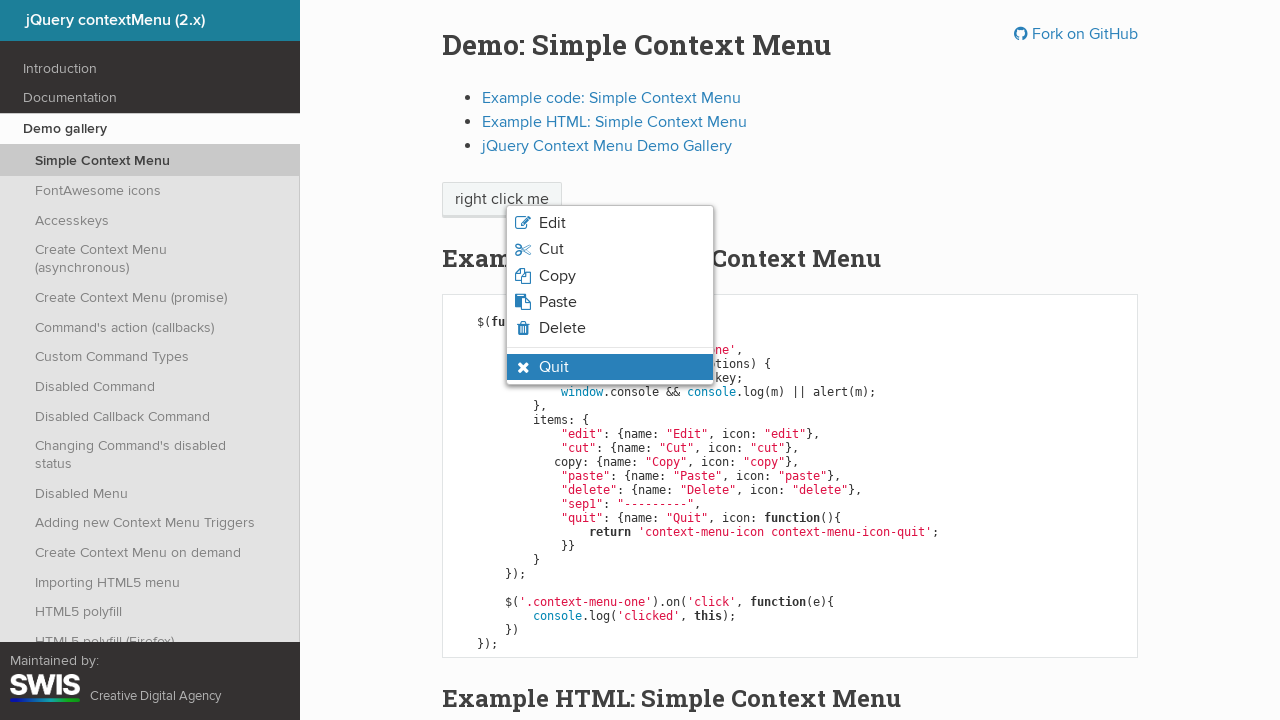